Tests form accessibility on mobile viewport with touch-friendly element sizes

Starting URL: https://katalon-test.s3.amazonaws.com/aut/html/form.html

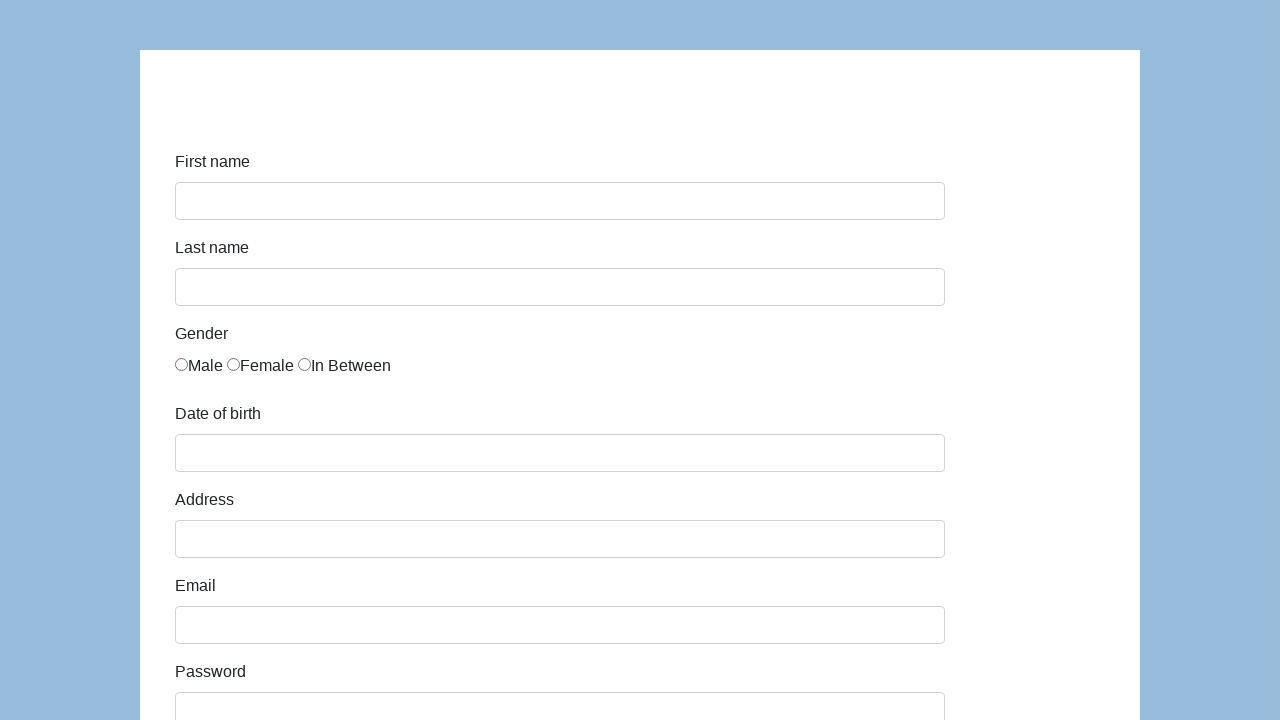

Set mobile viewport to iPhone size (375x667)
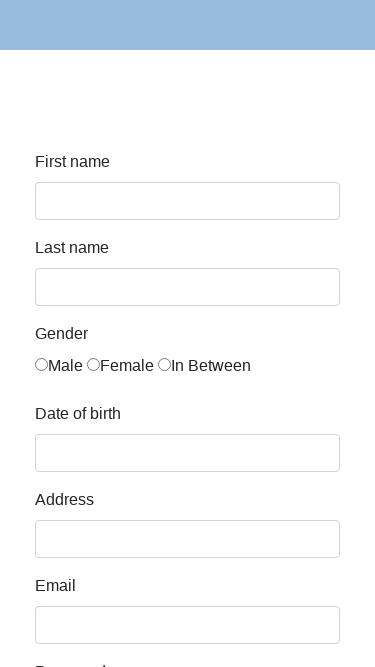

Filled first name field with 'Mobile Test' on mobile viewport on #first-name
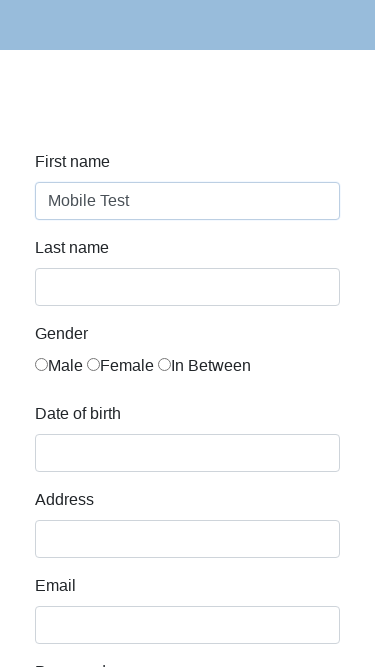

Selected 'Developer' from role dropdown on mobile on #role
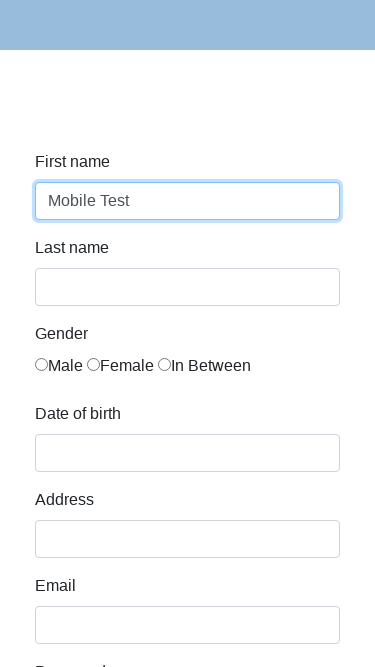

Reset viewport to desktop size (1920x1080)
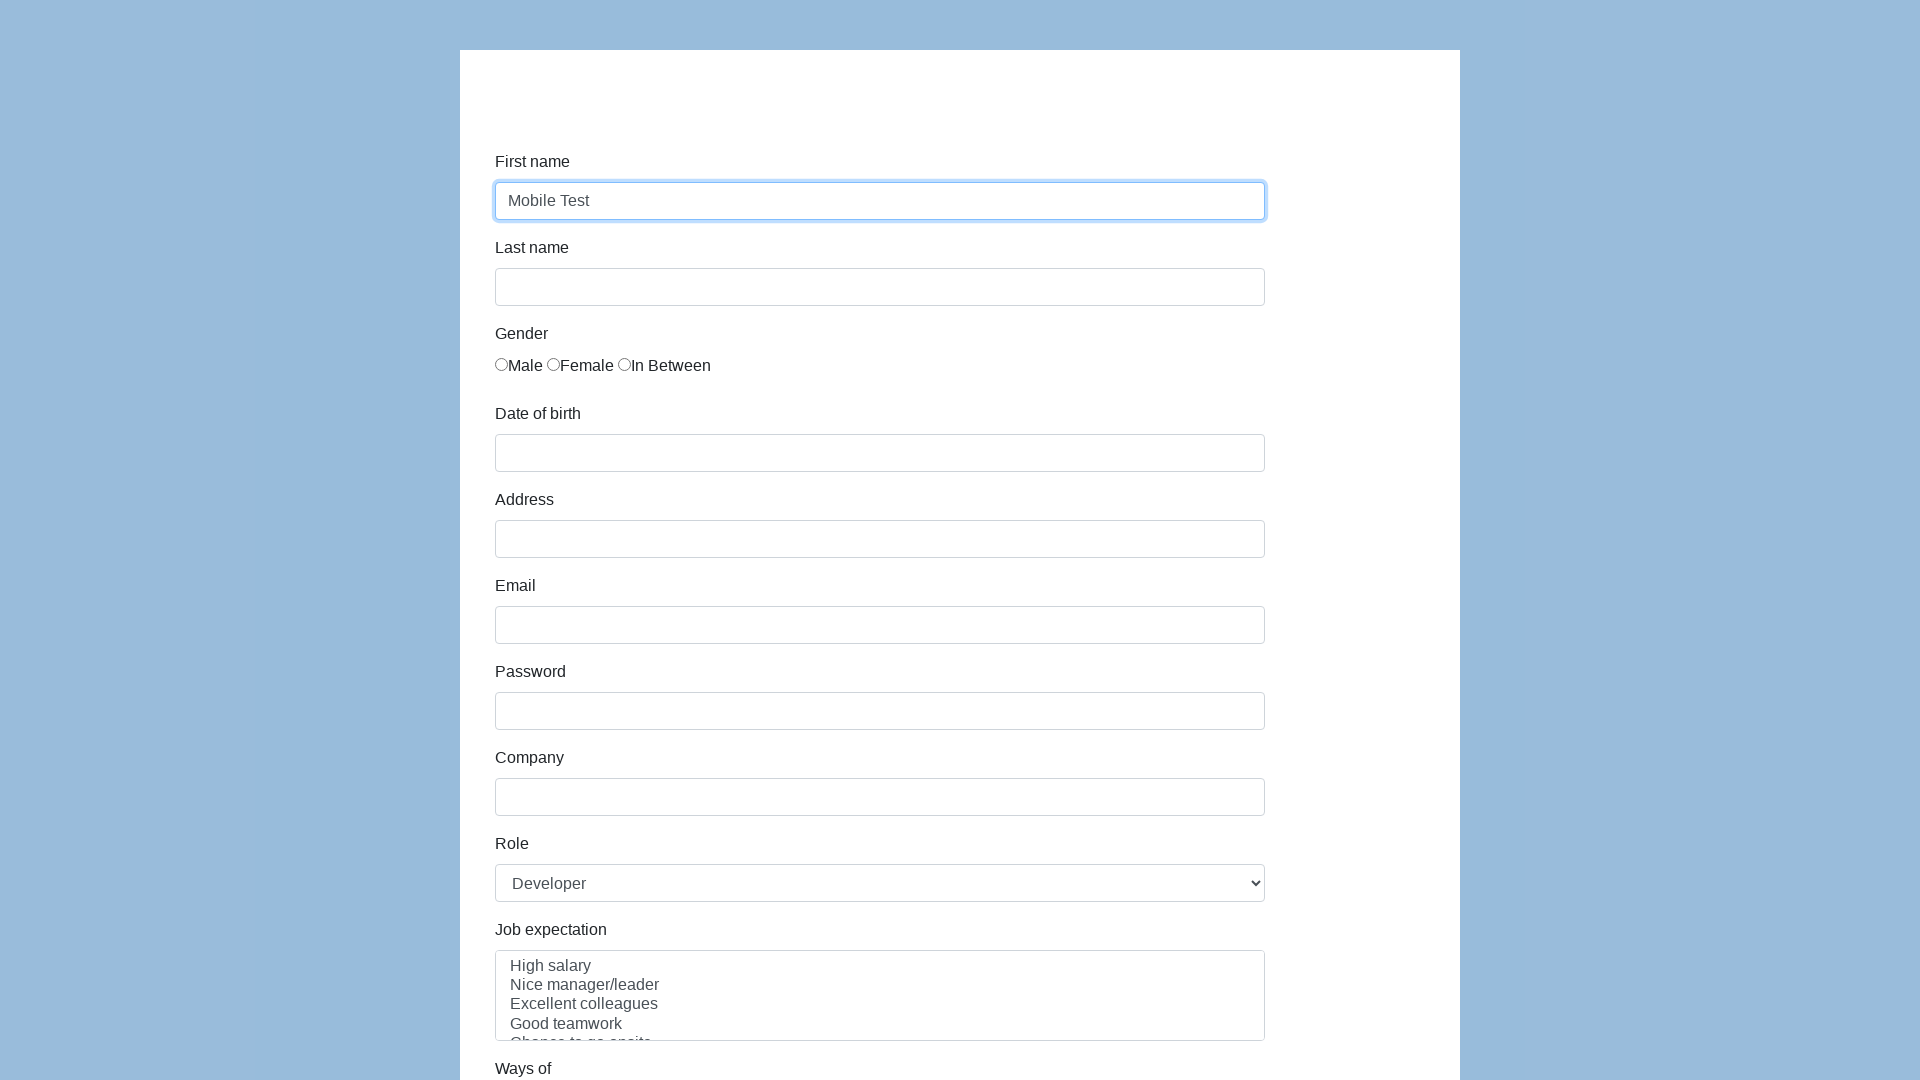

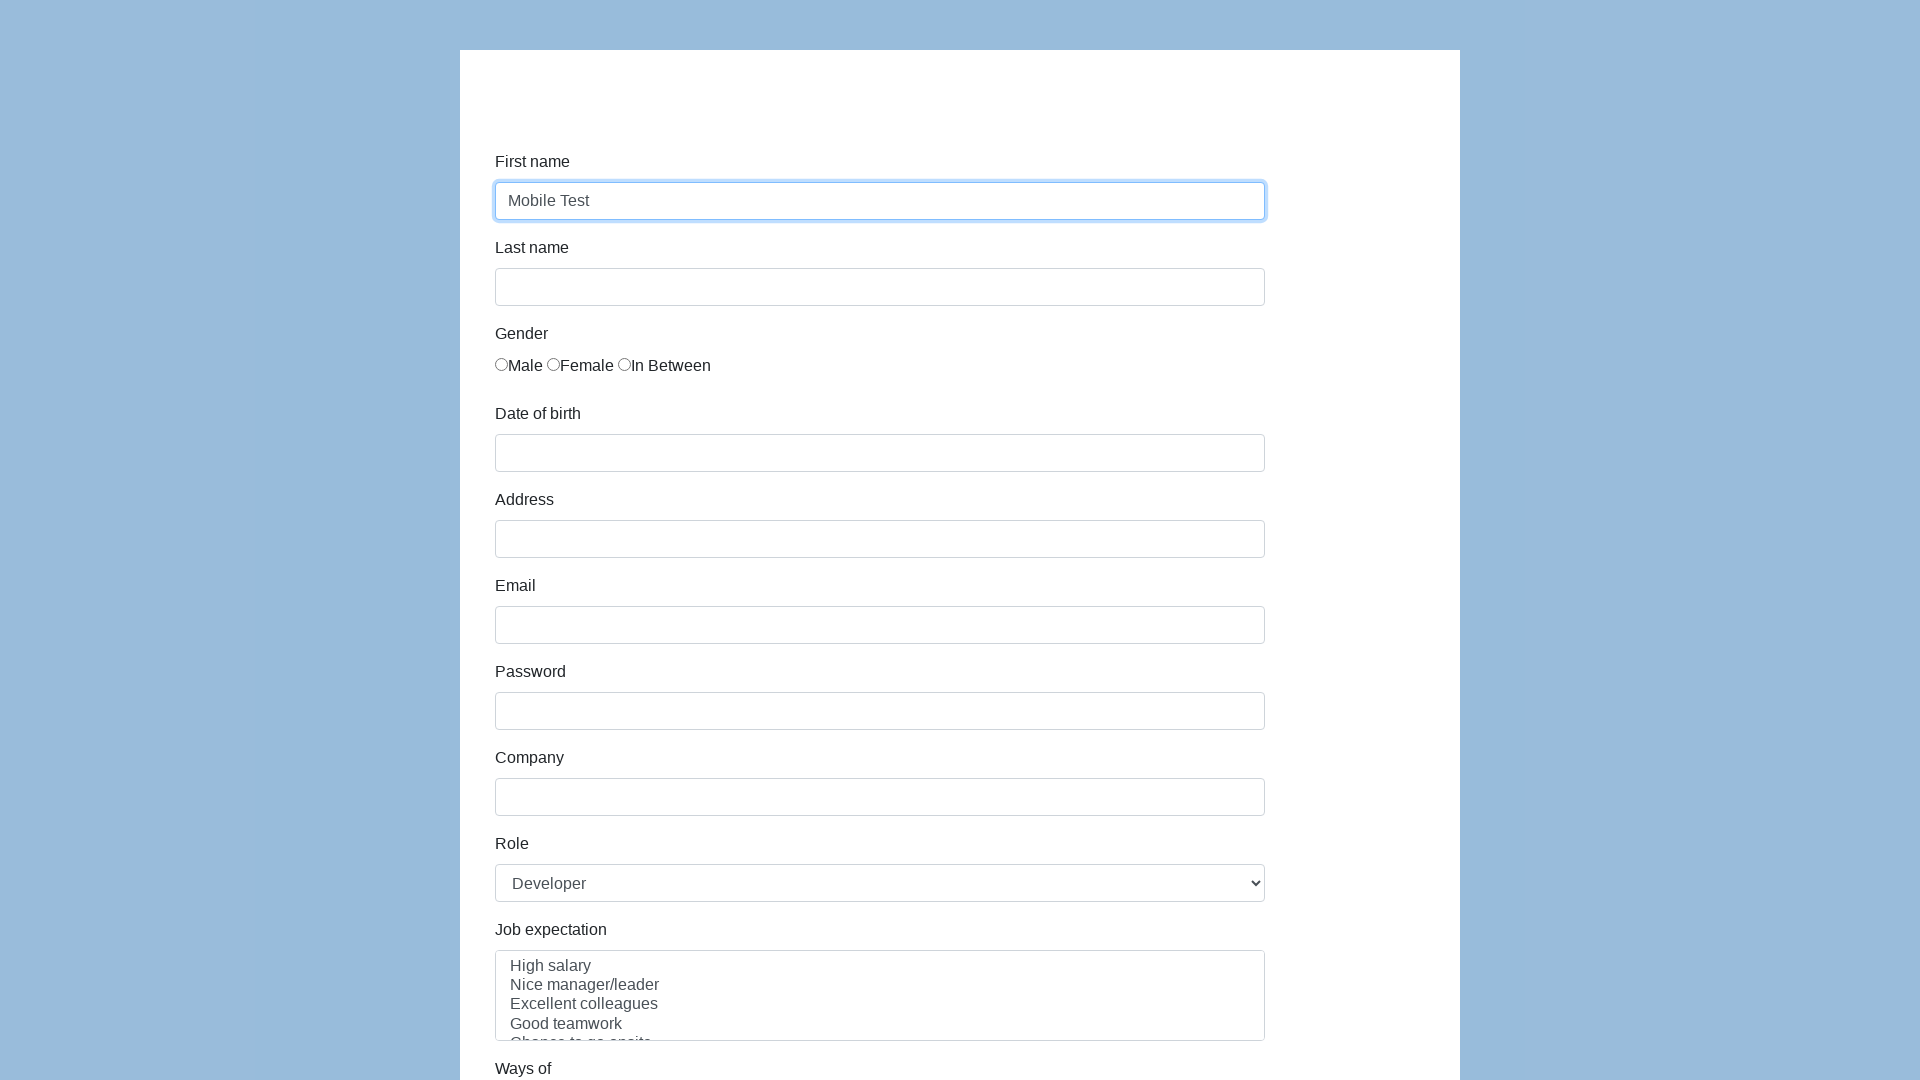